Tests WebDriver connection by navigating to Hepsiburada website and verifying the page loads successfully by checking the page title.

Starting URL: https://www.hepsiburada.com

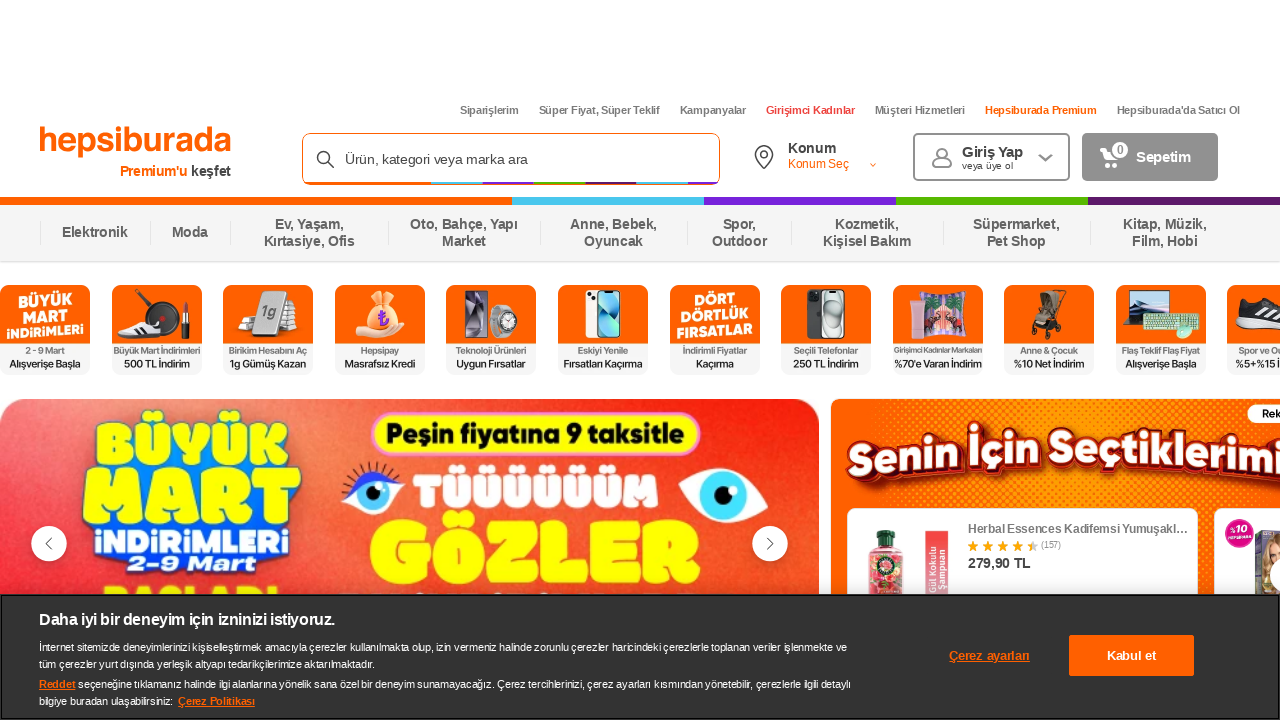

Navigated to Hepsiburada website
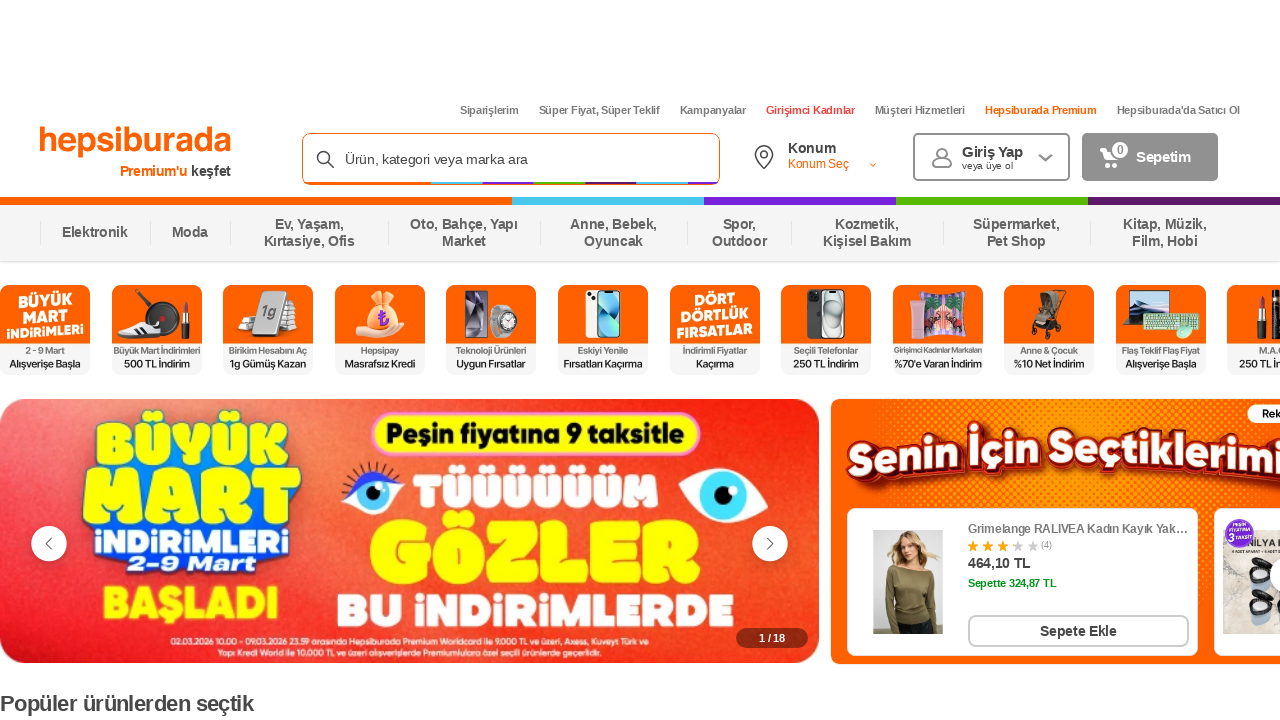

Page loaded and DOM content ready
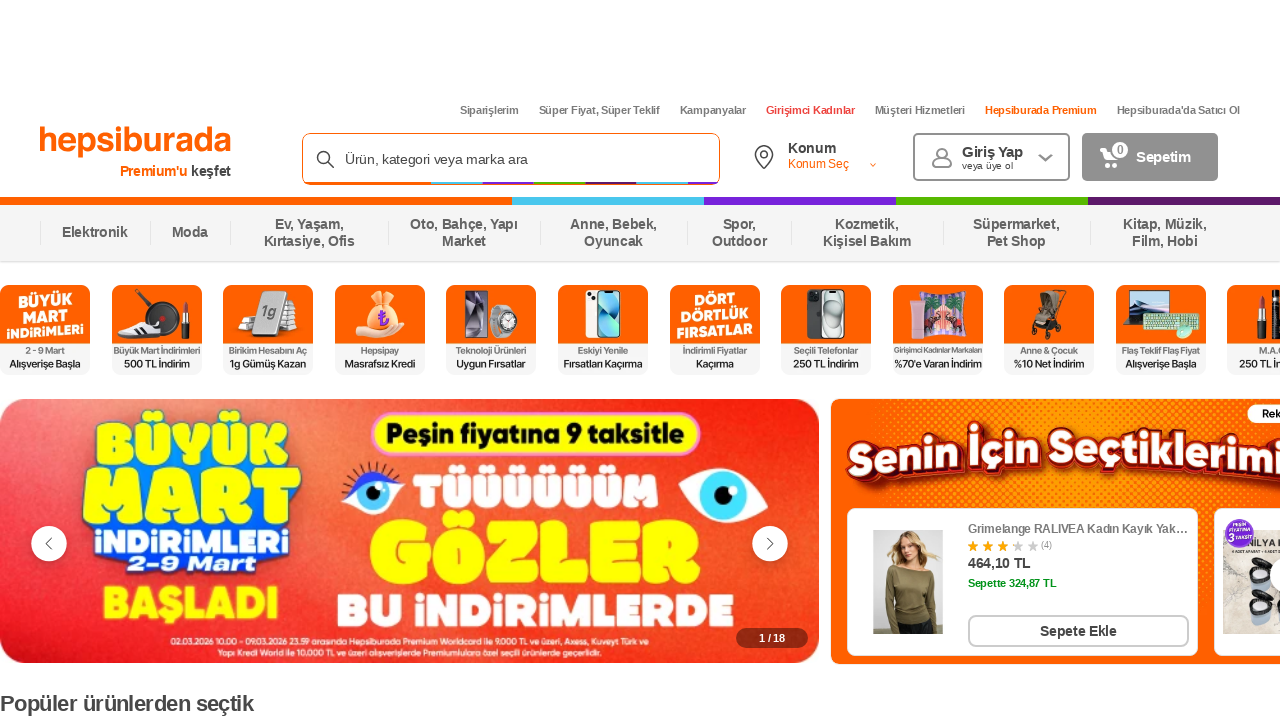

Retrieved page title: 'Türkiye'nin En Çok Tavsiye Edilen E-ticaret Markası Hepsiburada'
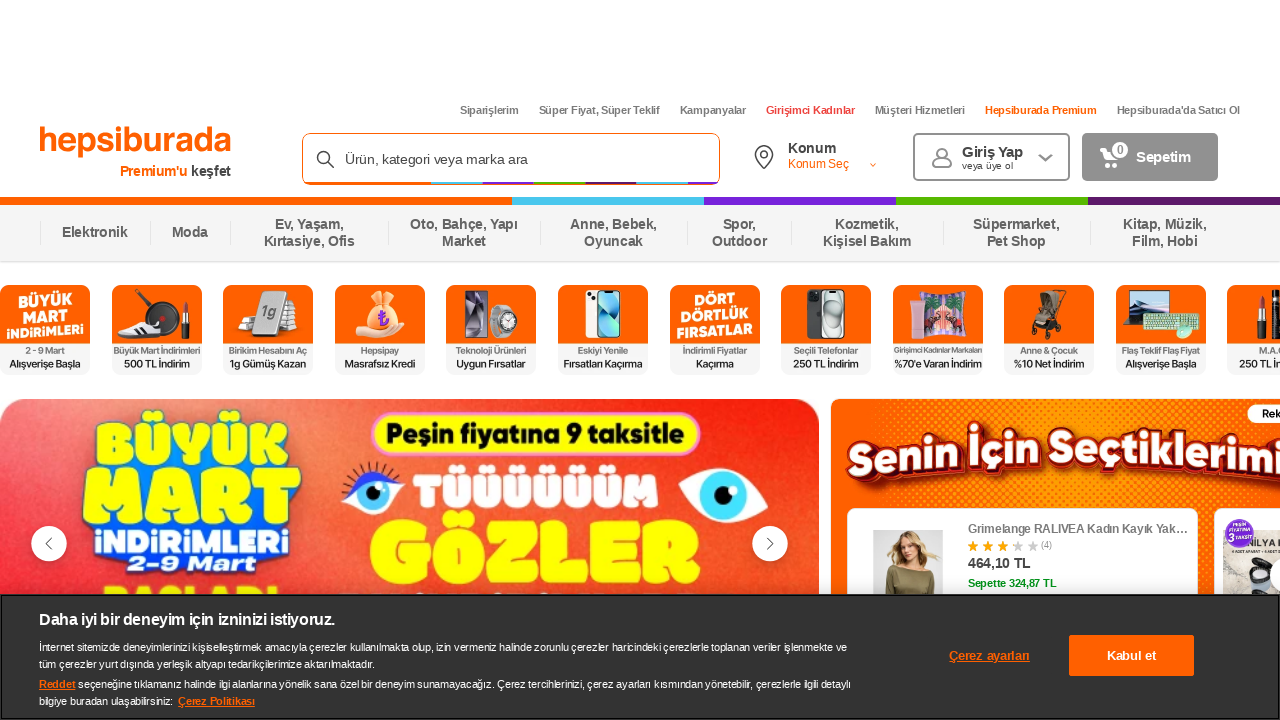

Verified page title is not empty
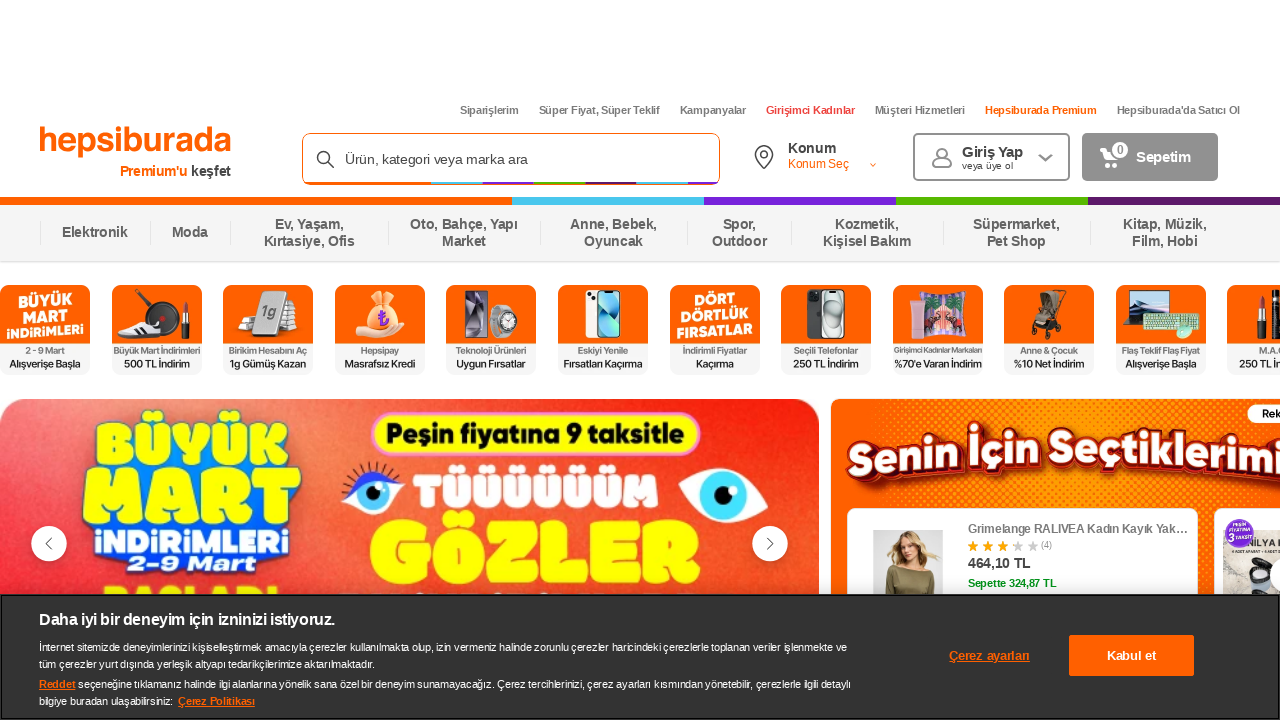

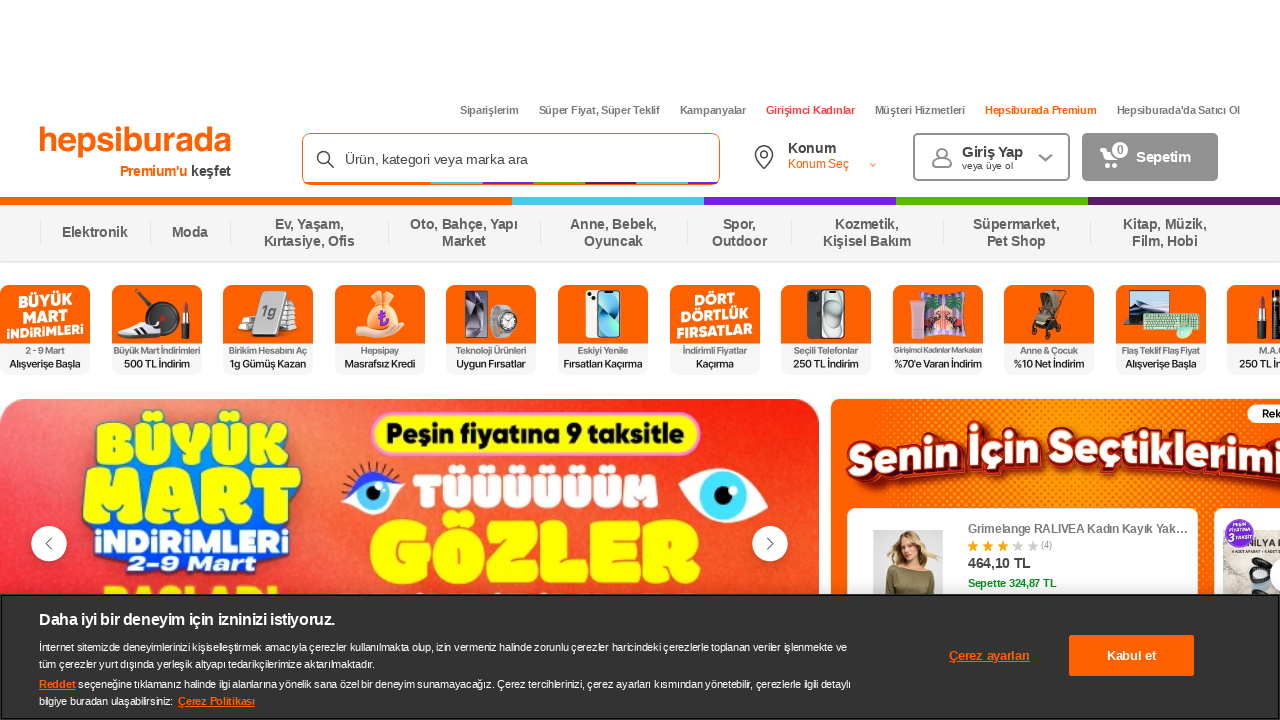